Navigates to Edureka homepage and verifies the page title matches the expected value

Starting URL: https://www.edureka.co/

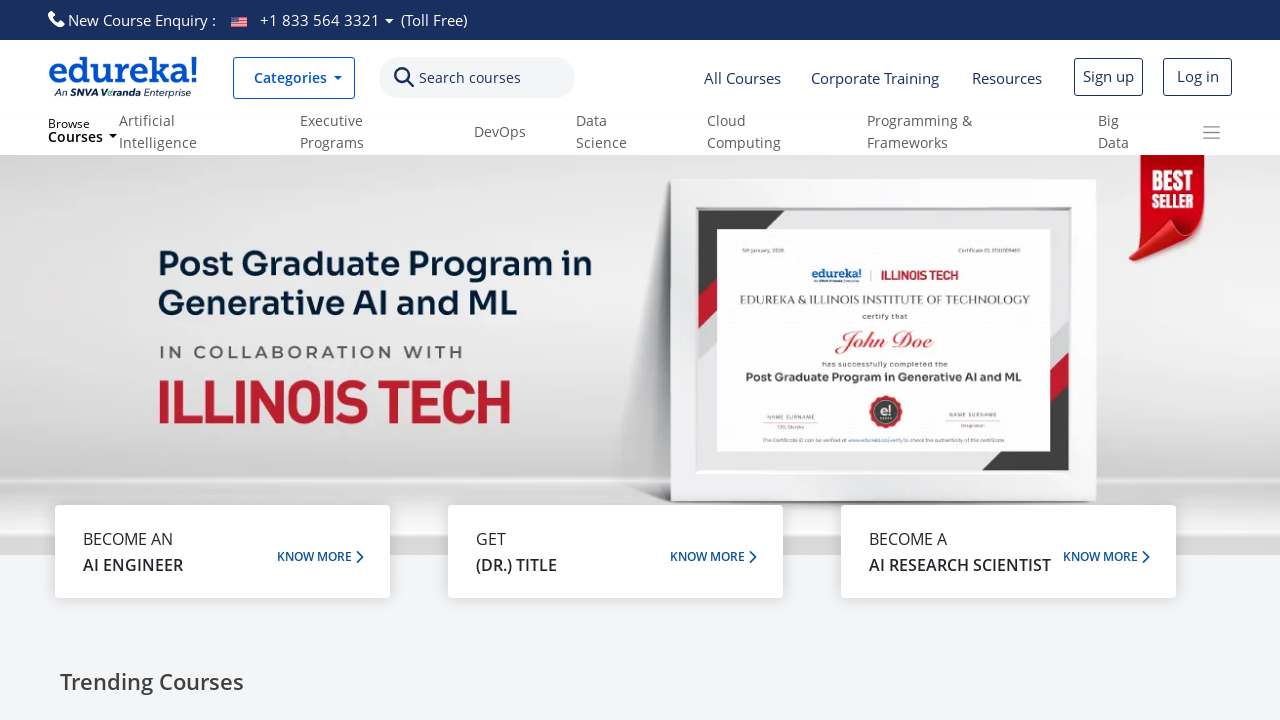

Navigated to Edureka homepage
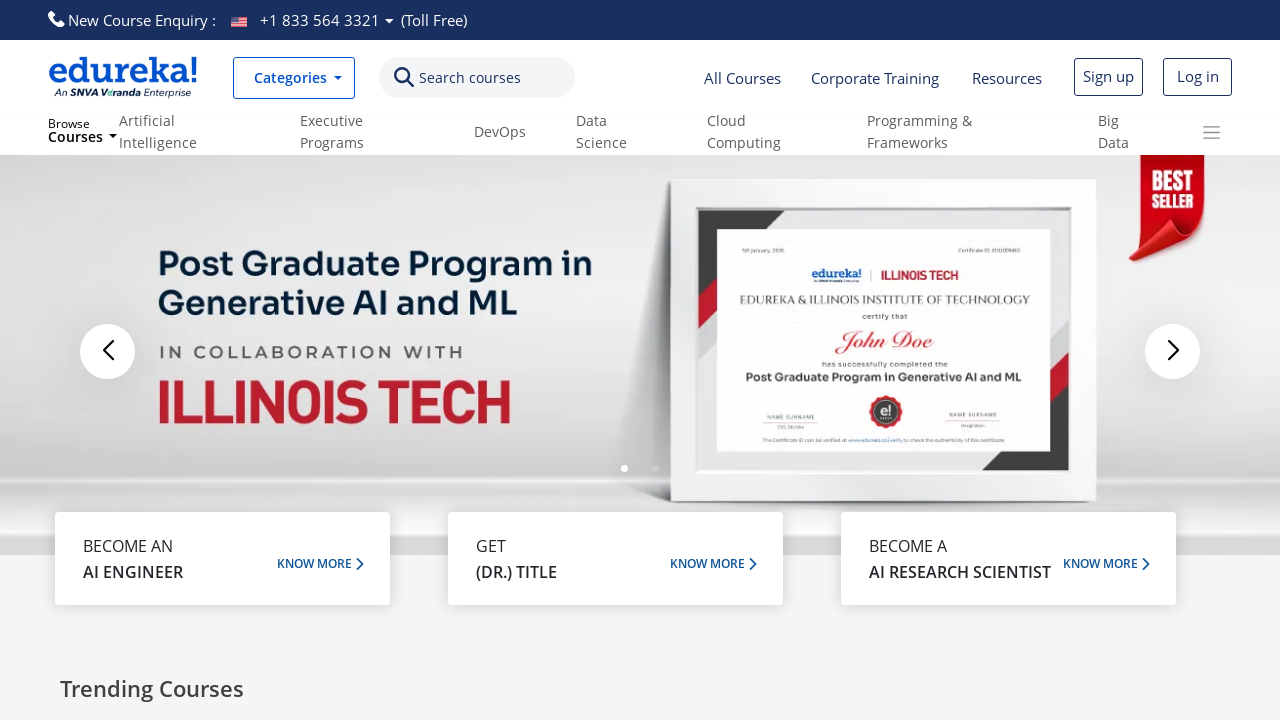

Retrieved page title
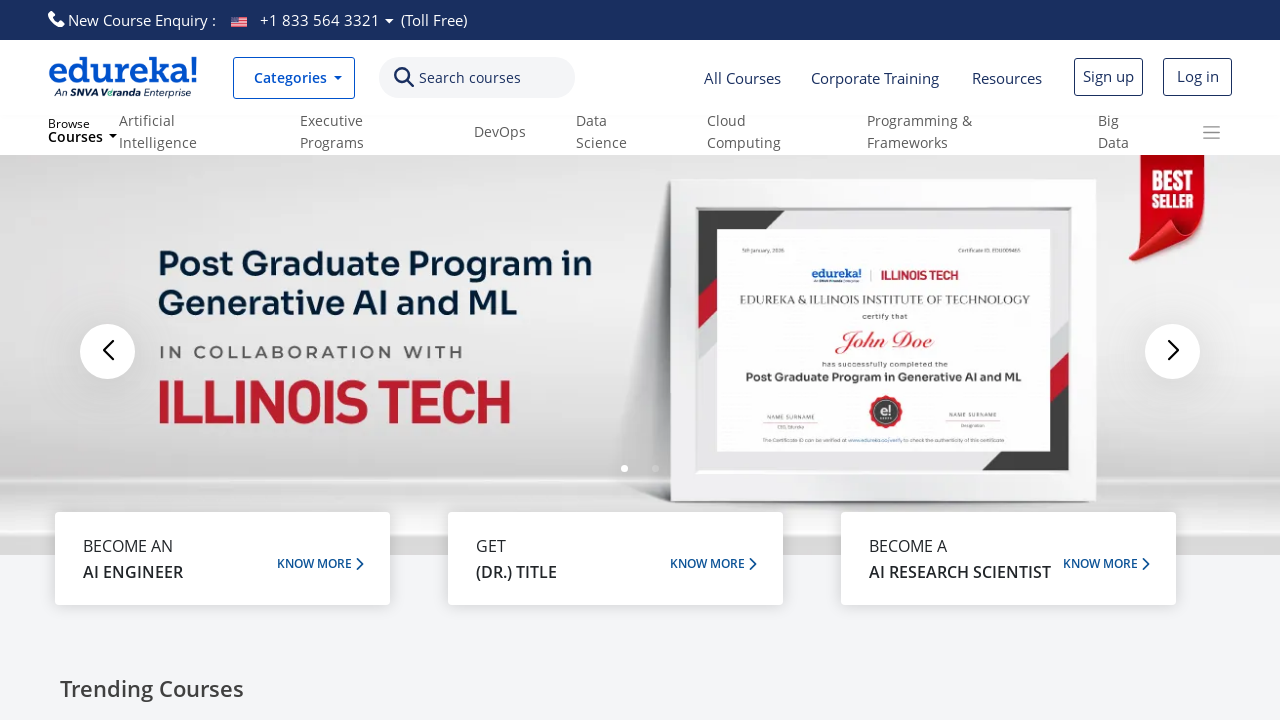

Verified page title matches expected value
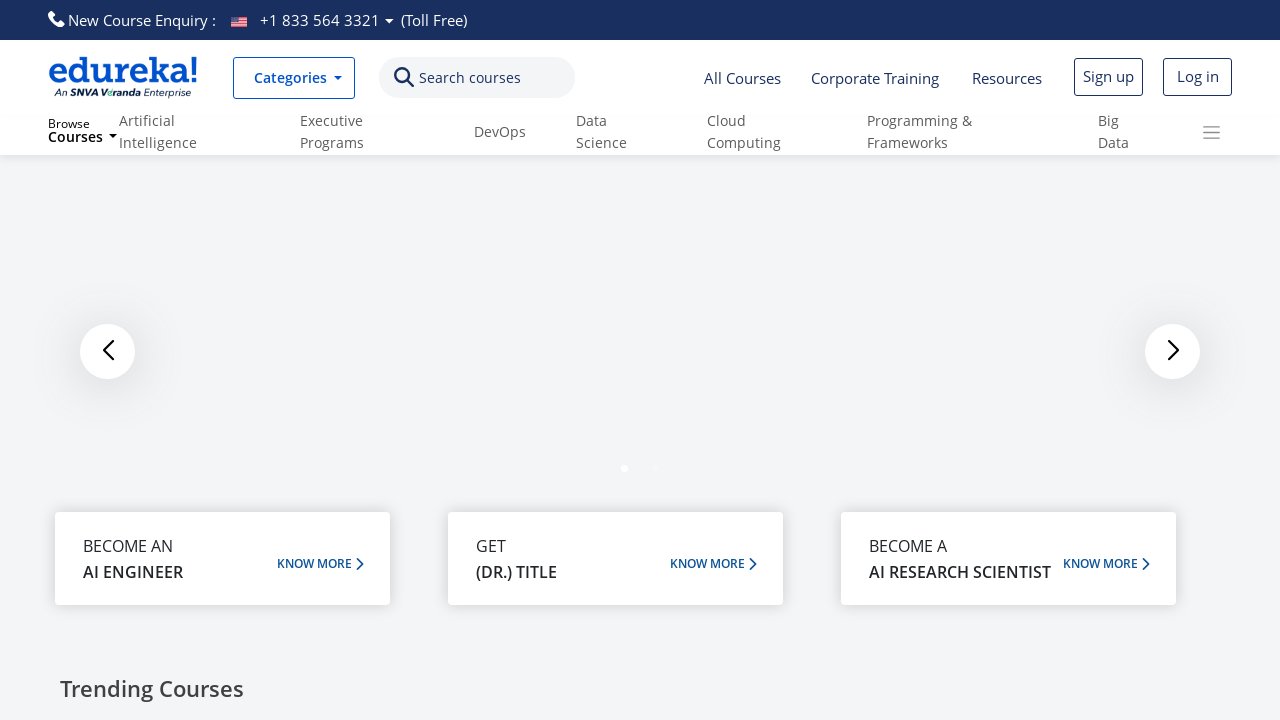

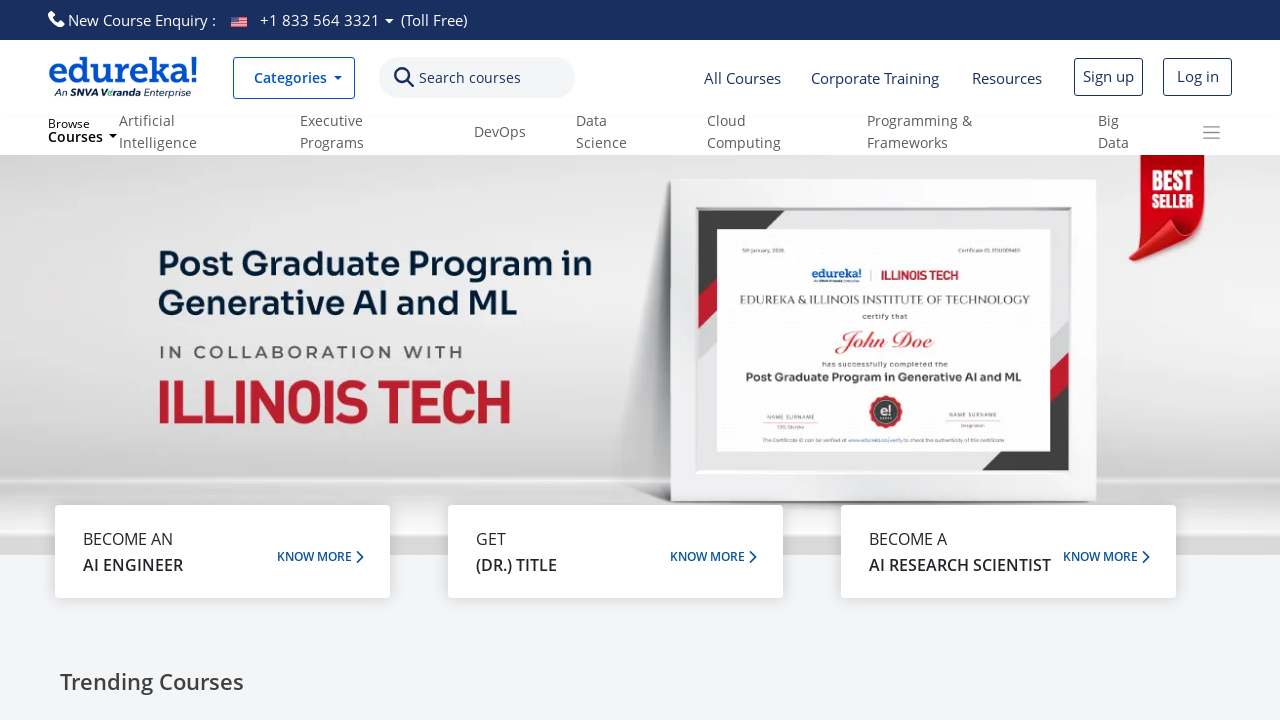